Navigates to an automation practice page, extracts values from a table column, calculates their sum until encountering "Social Media", and verifies the sum matches the displayed total amount.

Starting URL: https://www.rahulshettyacademy.com/AutomationPractice/

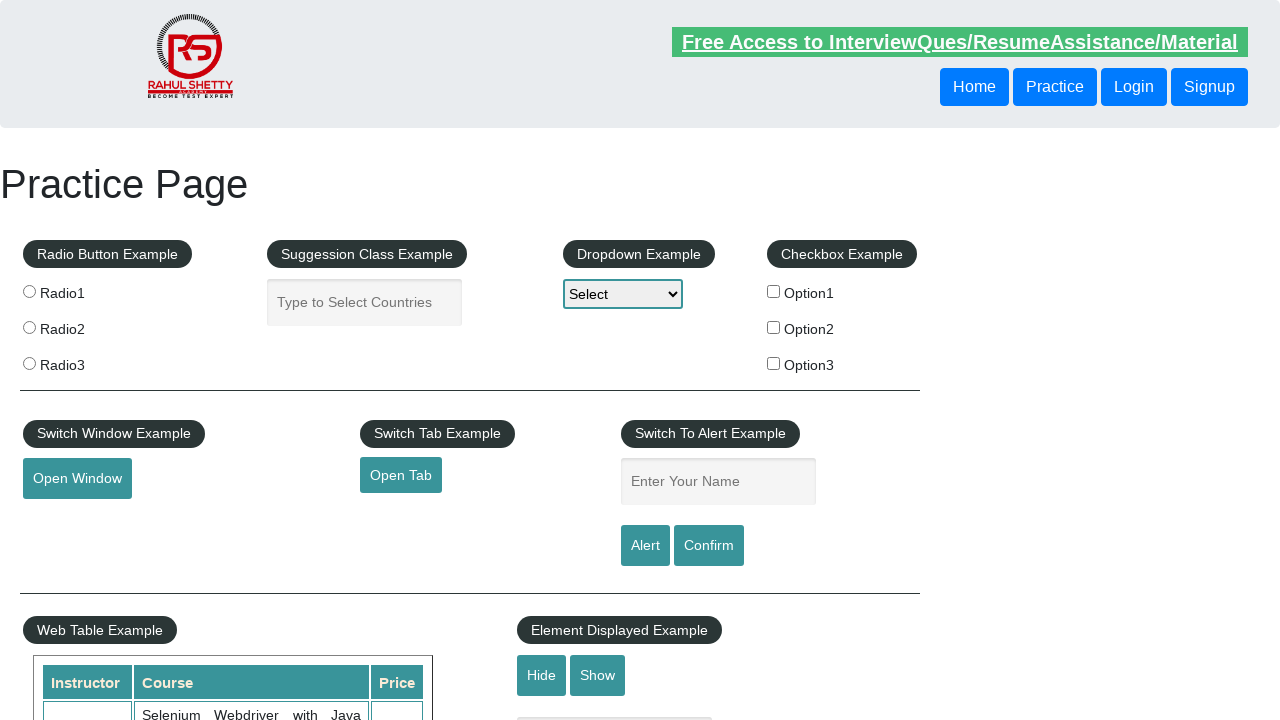

Waited for table column 4 to load
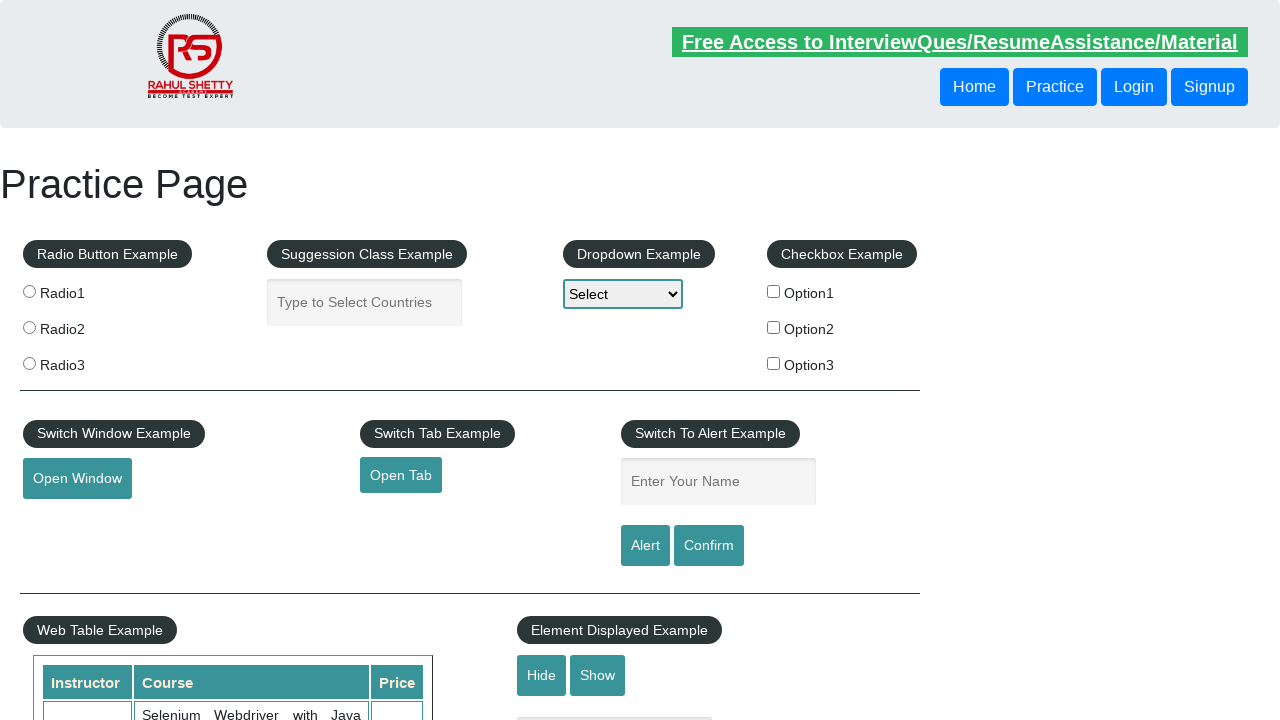

Retrieved all values from table column 4
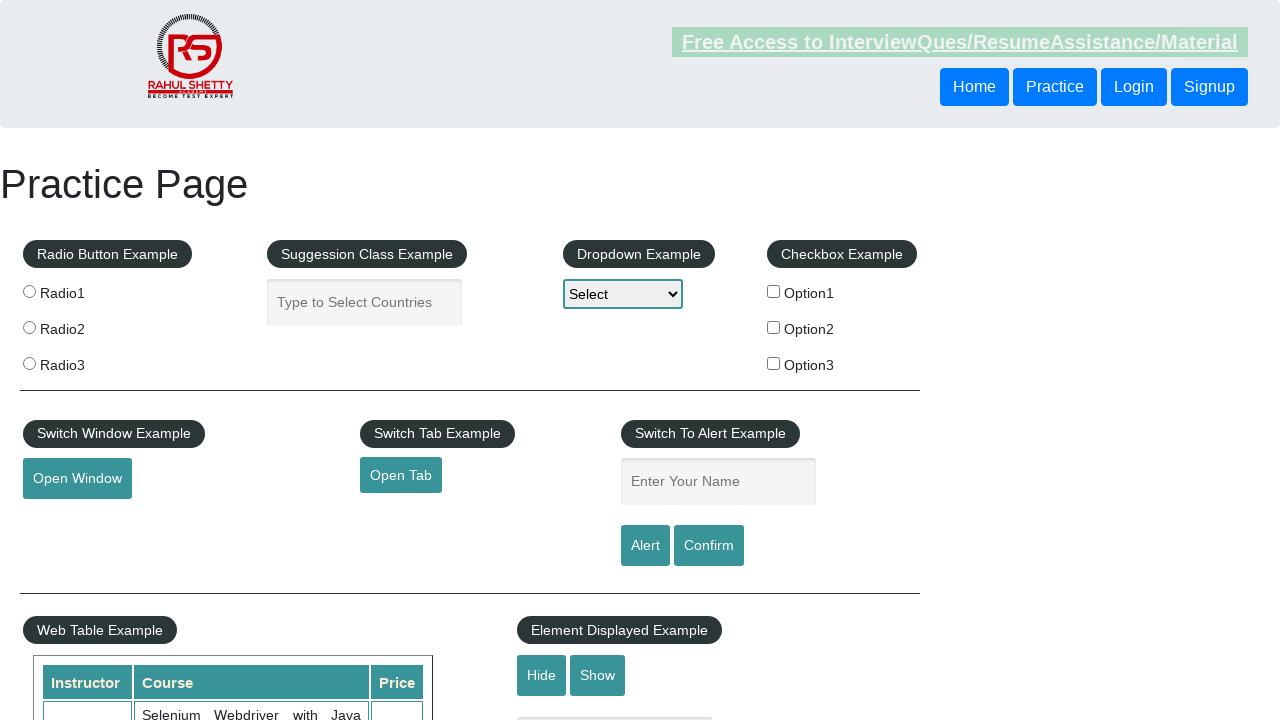

Added value 28 to sum, running total: 28
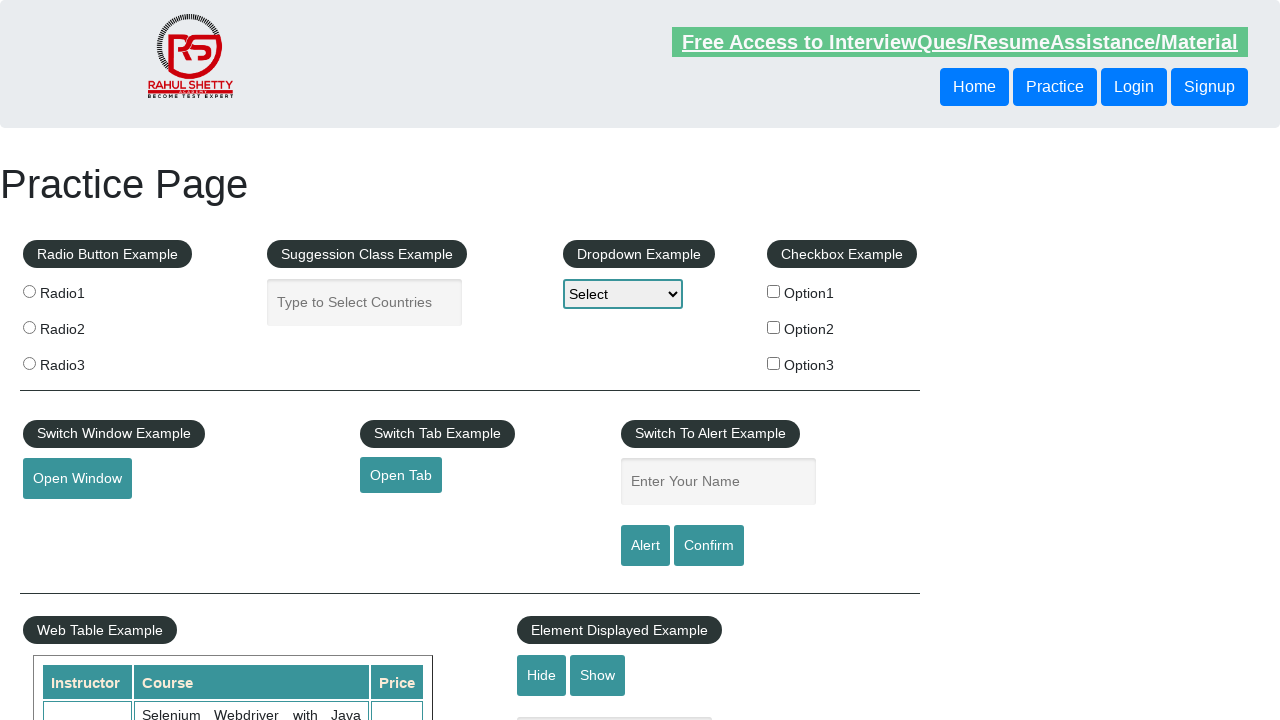

Added value 23 to sum, running total: 51
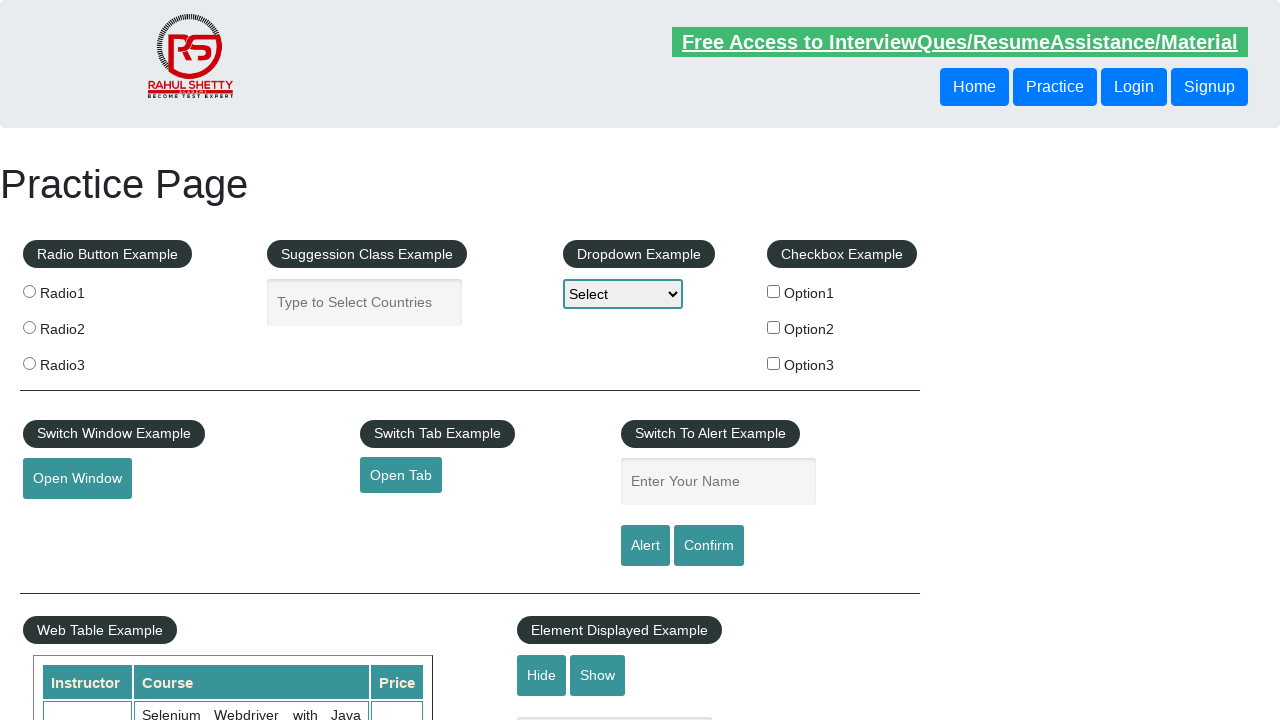

Added value 48 to sum, running total: 99
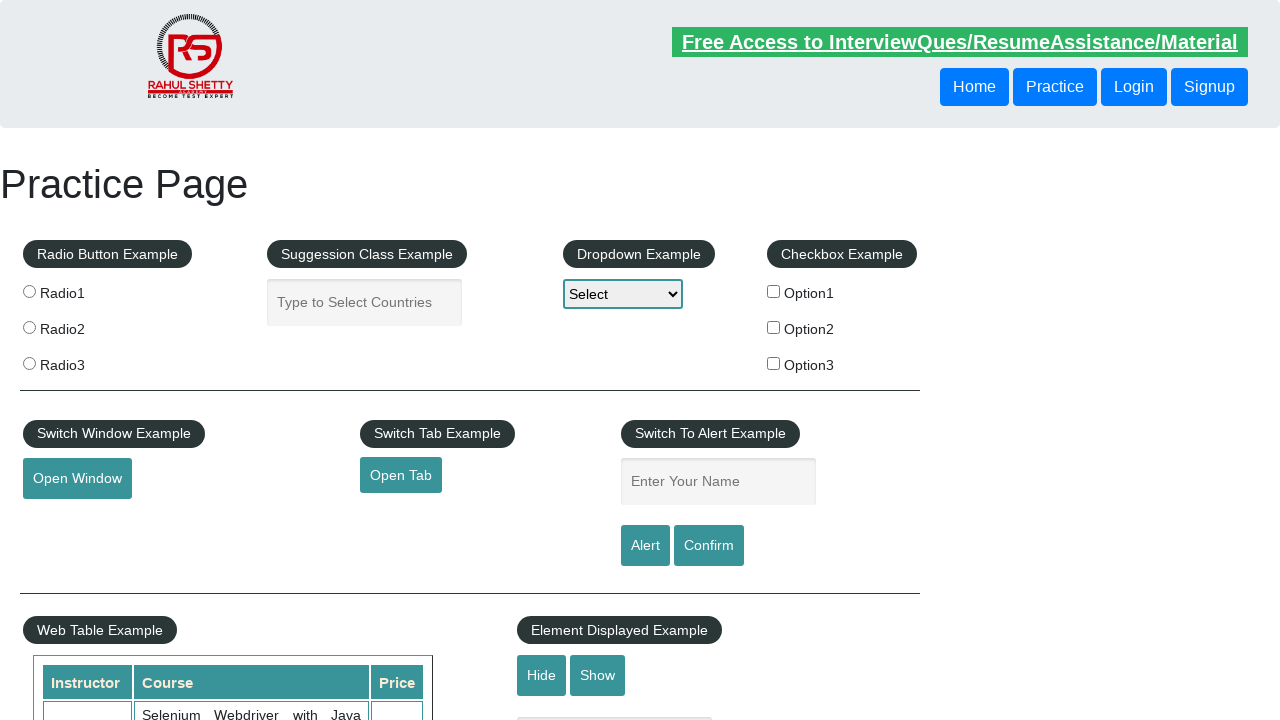

Added value 18 to sum, running total: 117
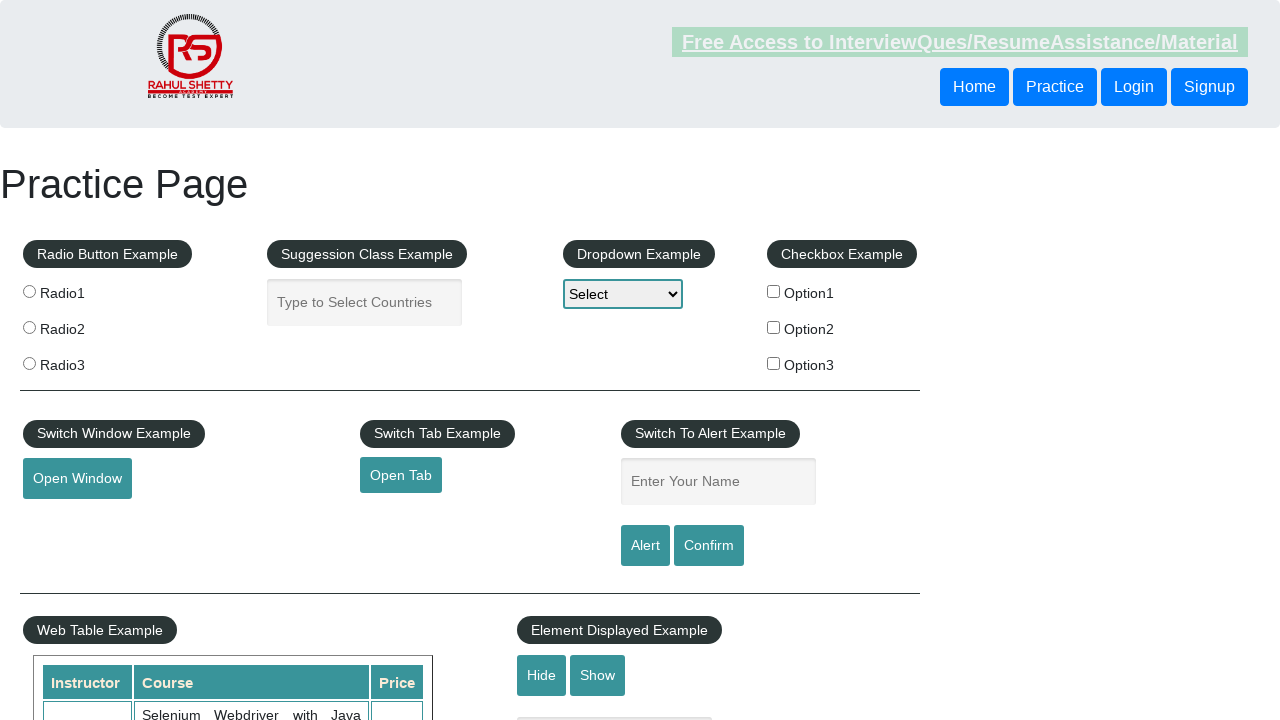

Added value 32 to sum, running total: 149
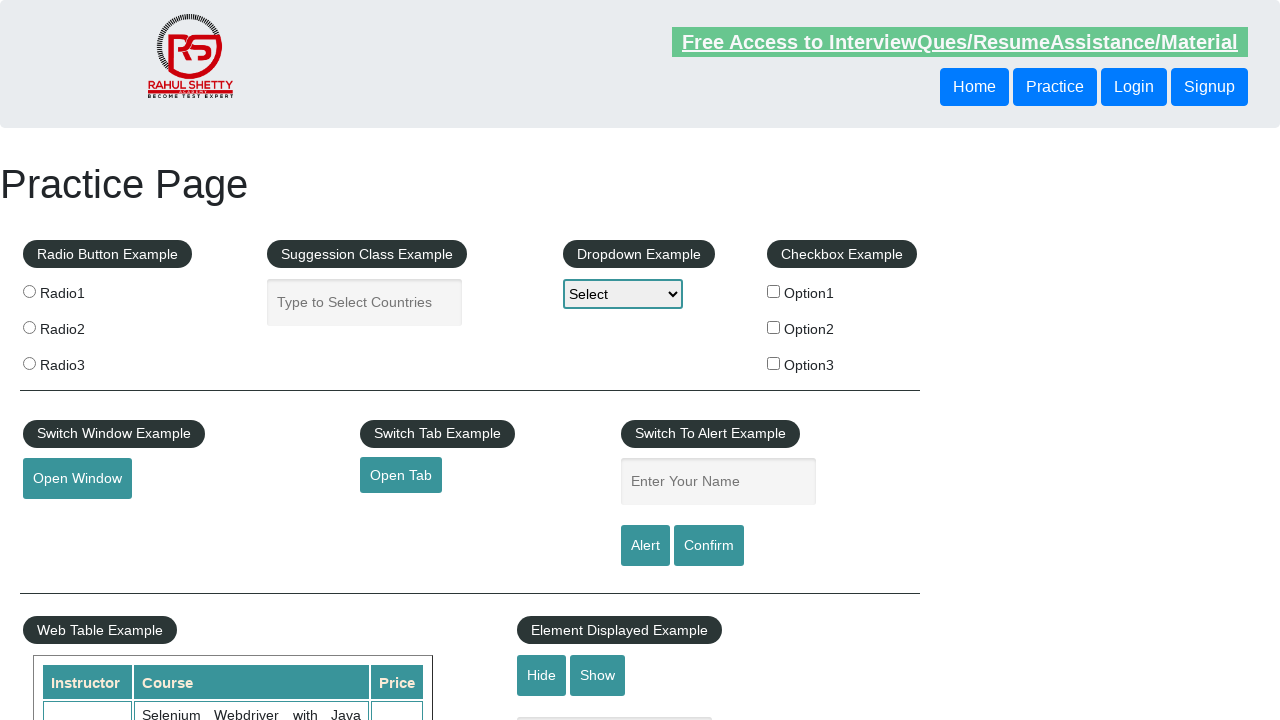

Added value 46 to sum, running total: 195
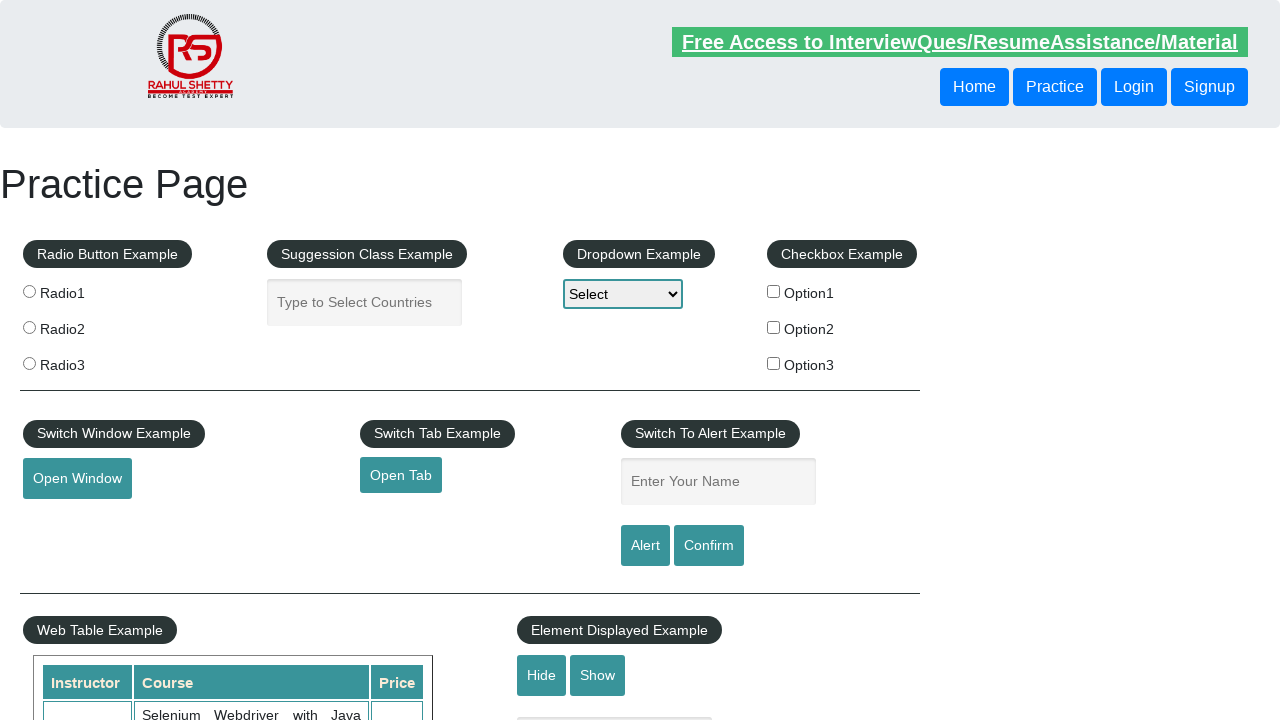

Added value 37 to sum, running total: 232
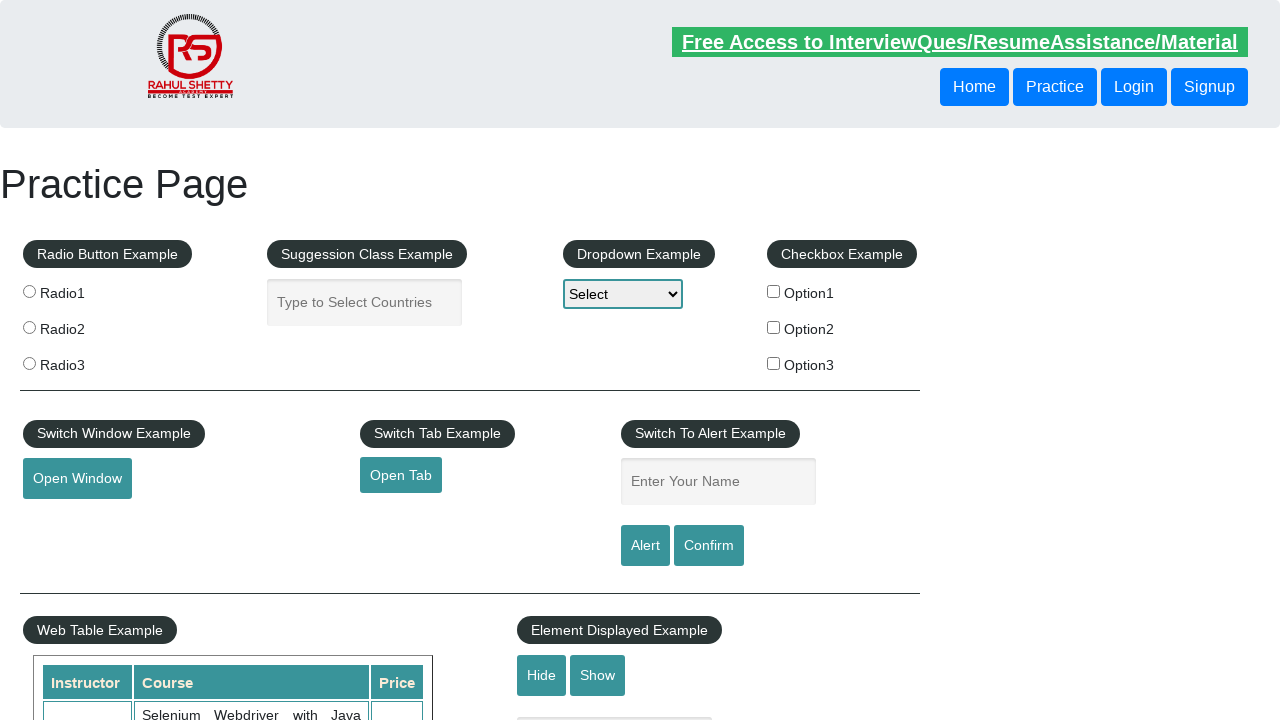

Added value 31 to sum, running total: 263
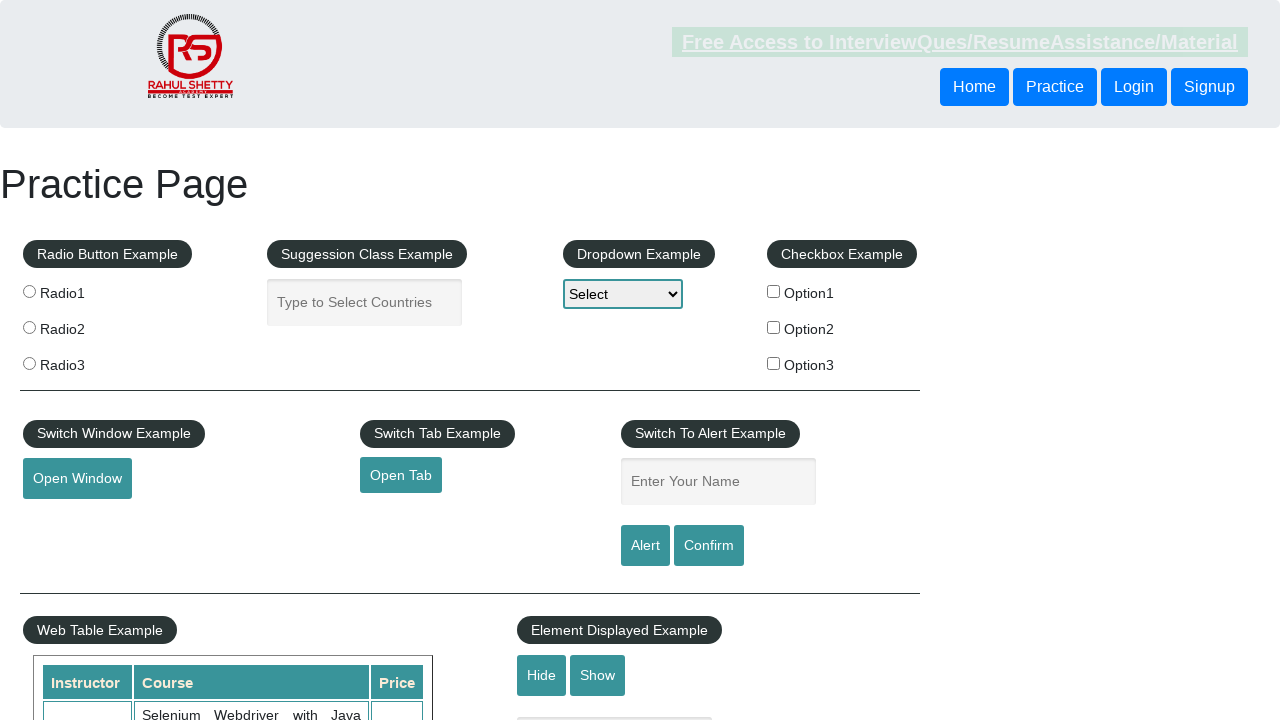

Added value 33 to sum, running total: 296
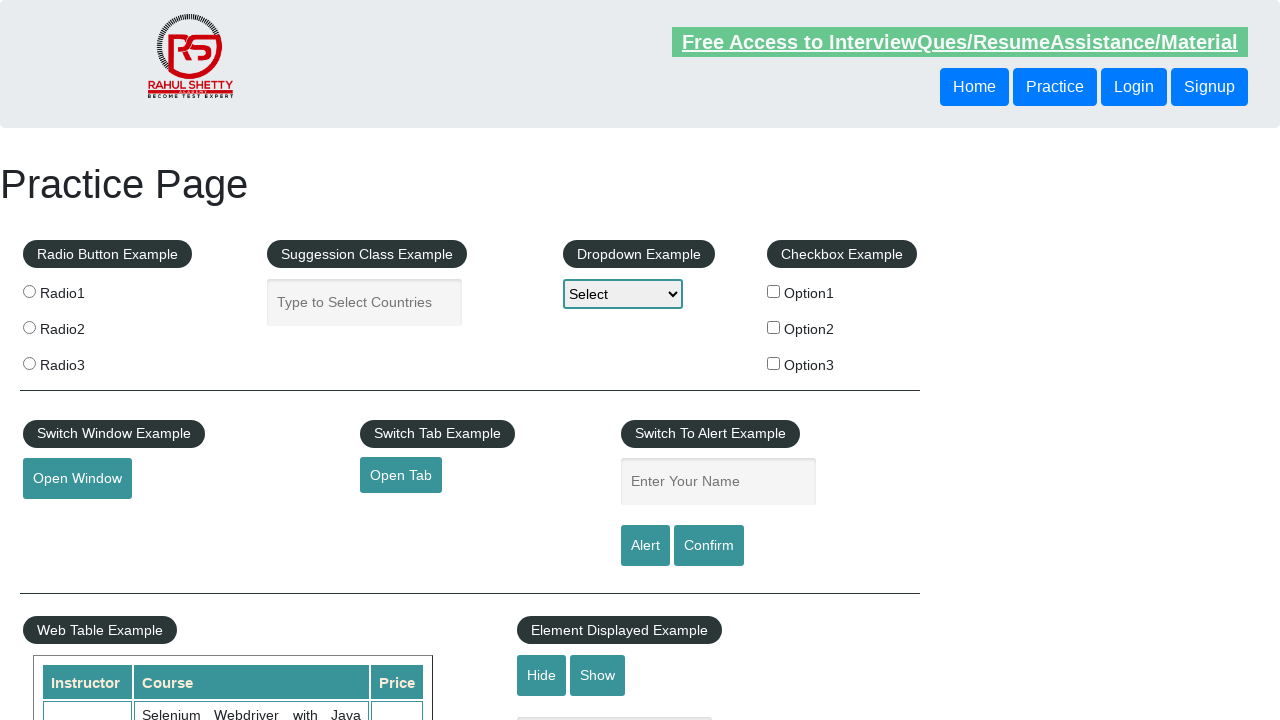

Encountered 'Social Media' in table column, stopping sum calculation
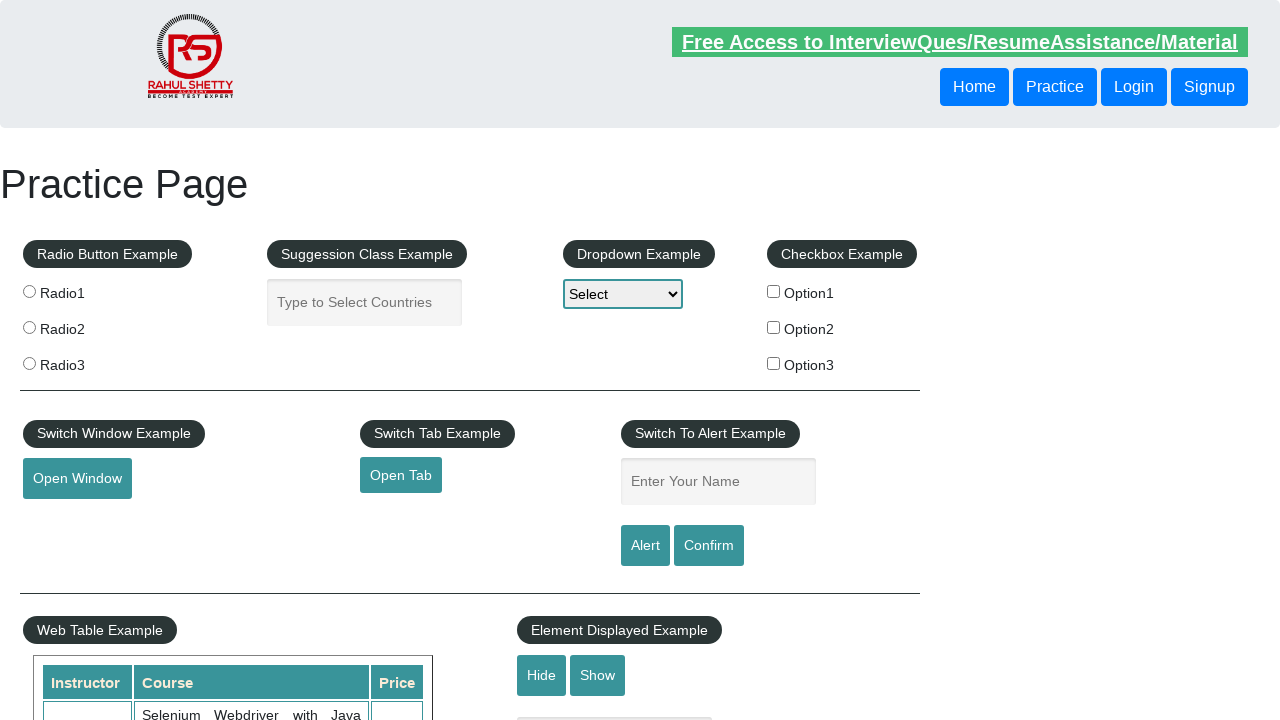

Located total amount element
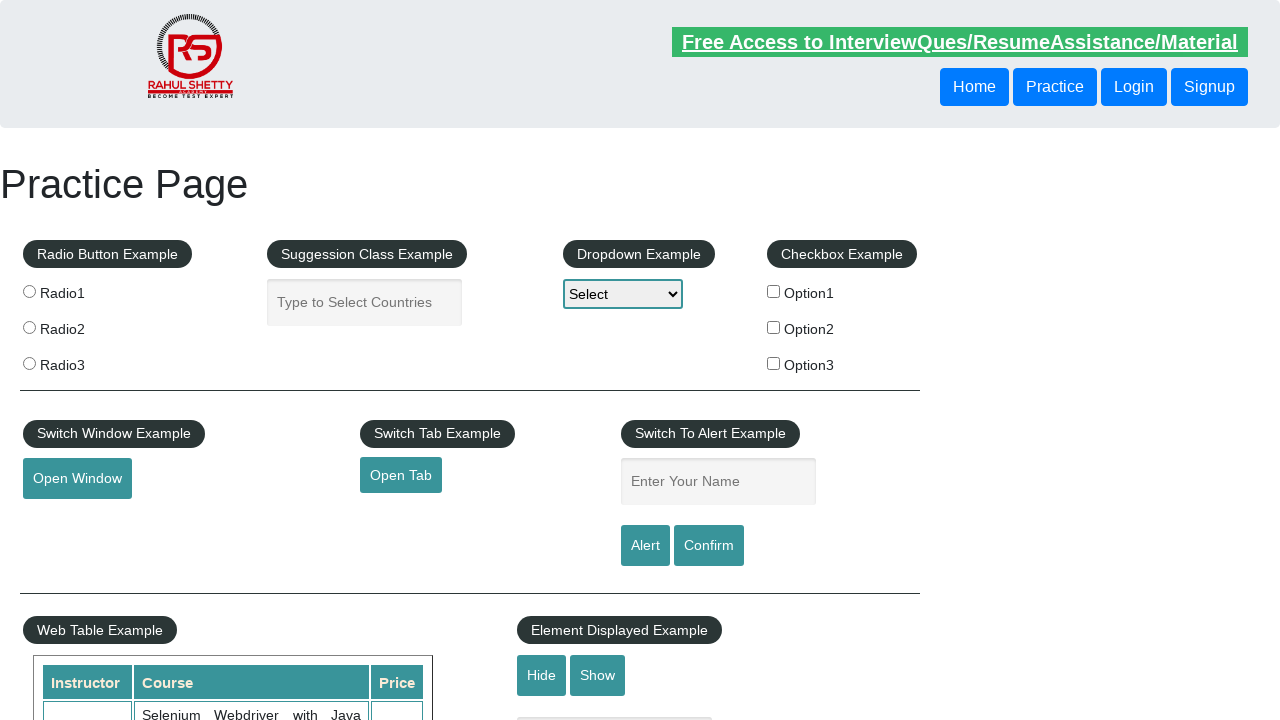

Retrieved displayed total text:  Total Amount Collected: 296 
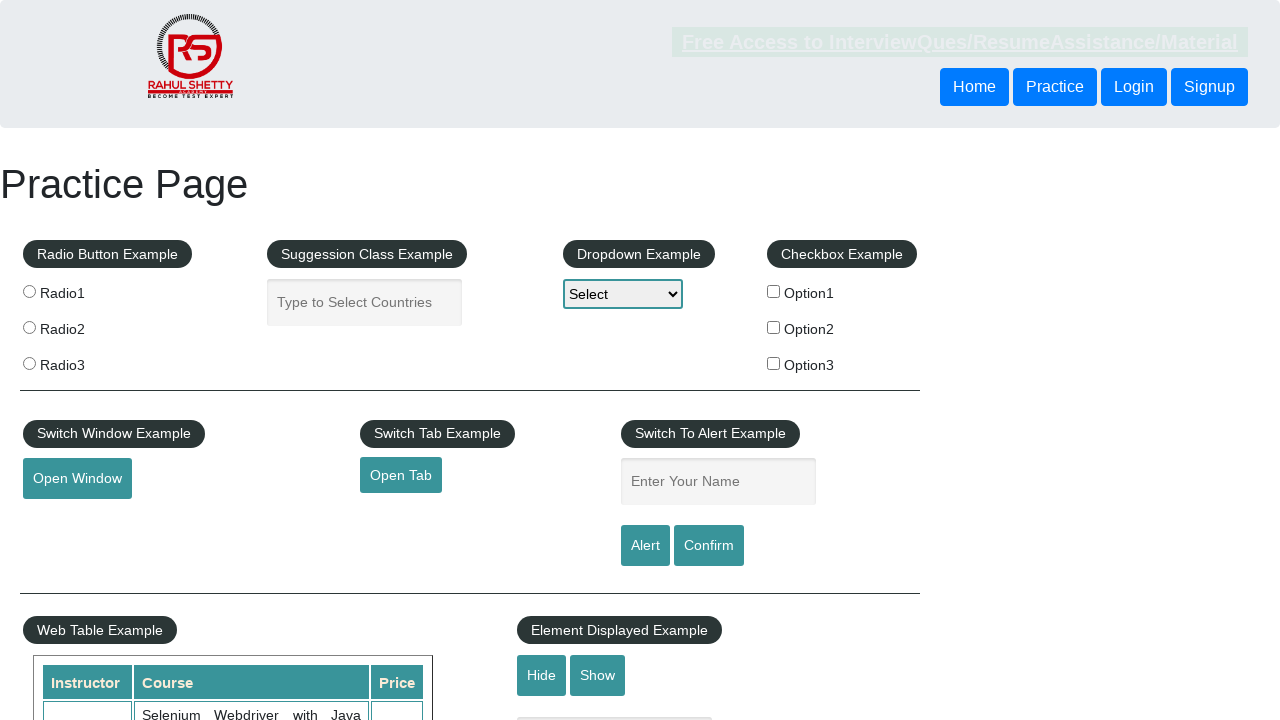

Extracted displayed total value: 296
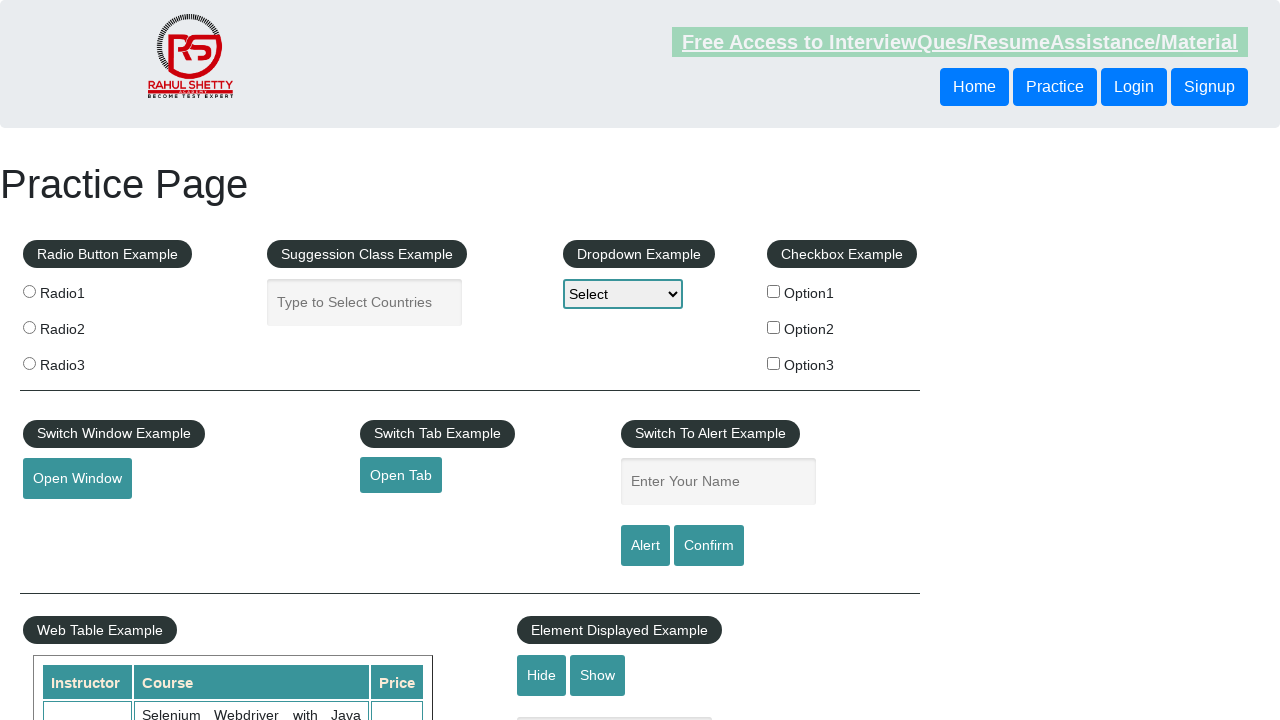

Verified calculated sum 296 matches displayed total 296
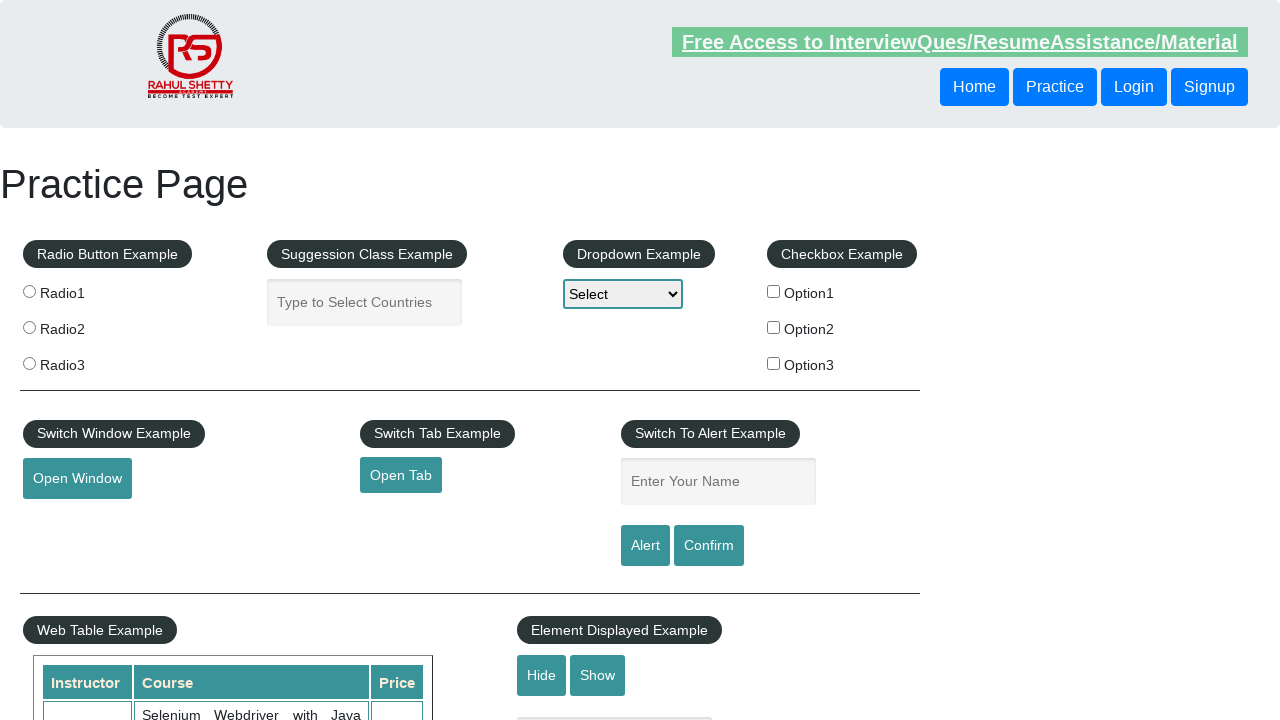

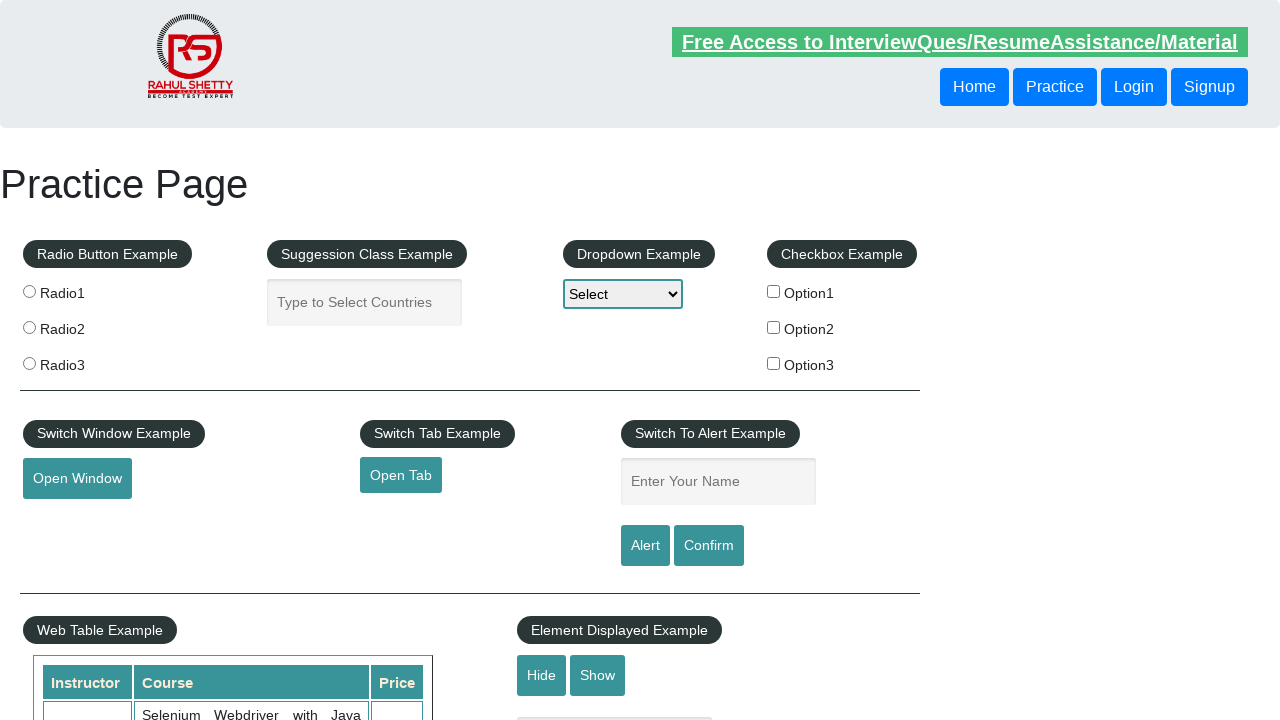